Tests JavaScript confirm alert handling by navigating to the alert demo page, clicking on the confirm alert tab, triggering a confirm alert, and accepting it.

Starting URL: https://demo.automationtesting.in/Alerts.html

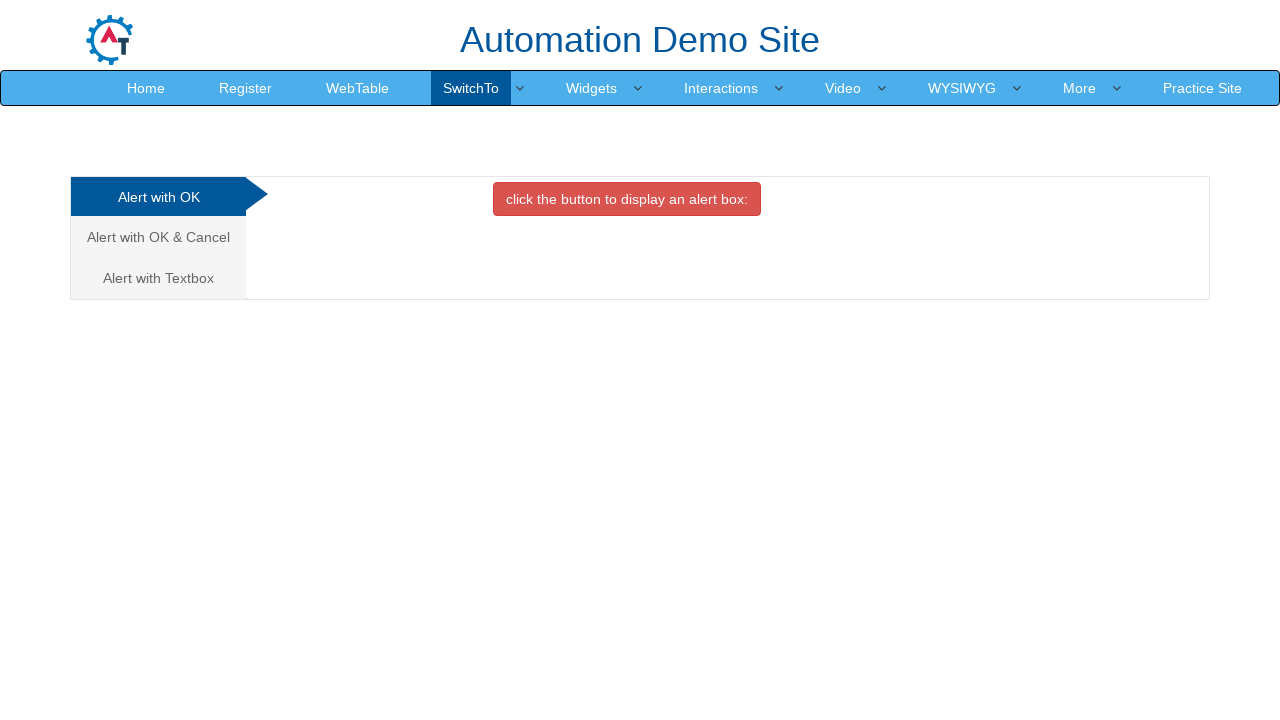

Clicked on the 'Alert with OK & Cancel' tab at (158, 237) on xpath=/html/body/div[1]/div/div/div/div[1]/ul/li[2]/a
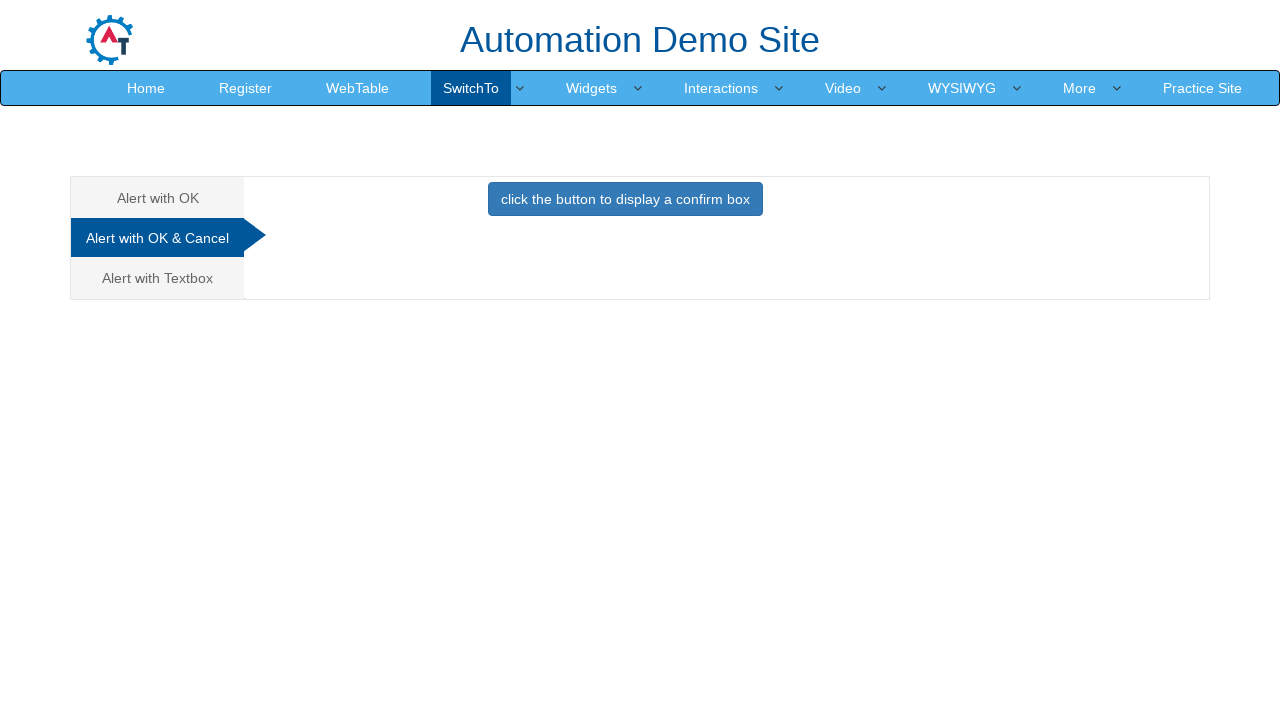

Waited for tab content to load
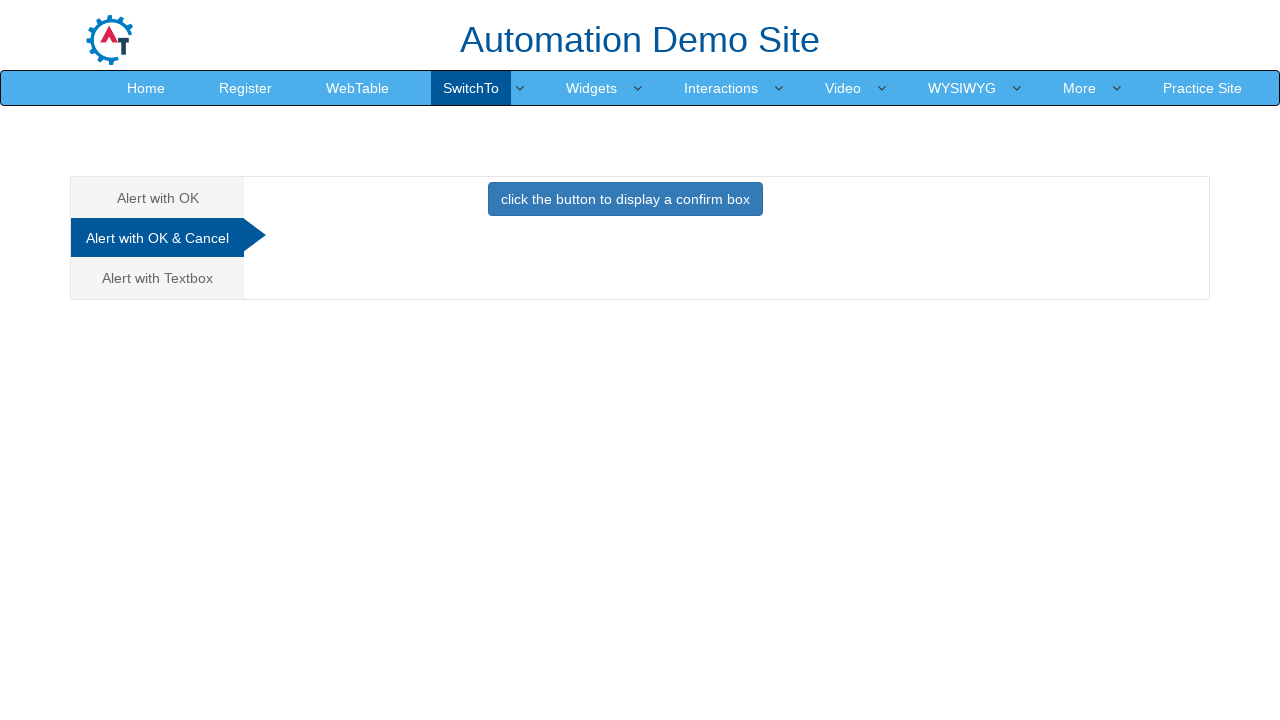

Set up dialog handler to accept confirm alerts
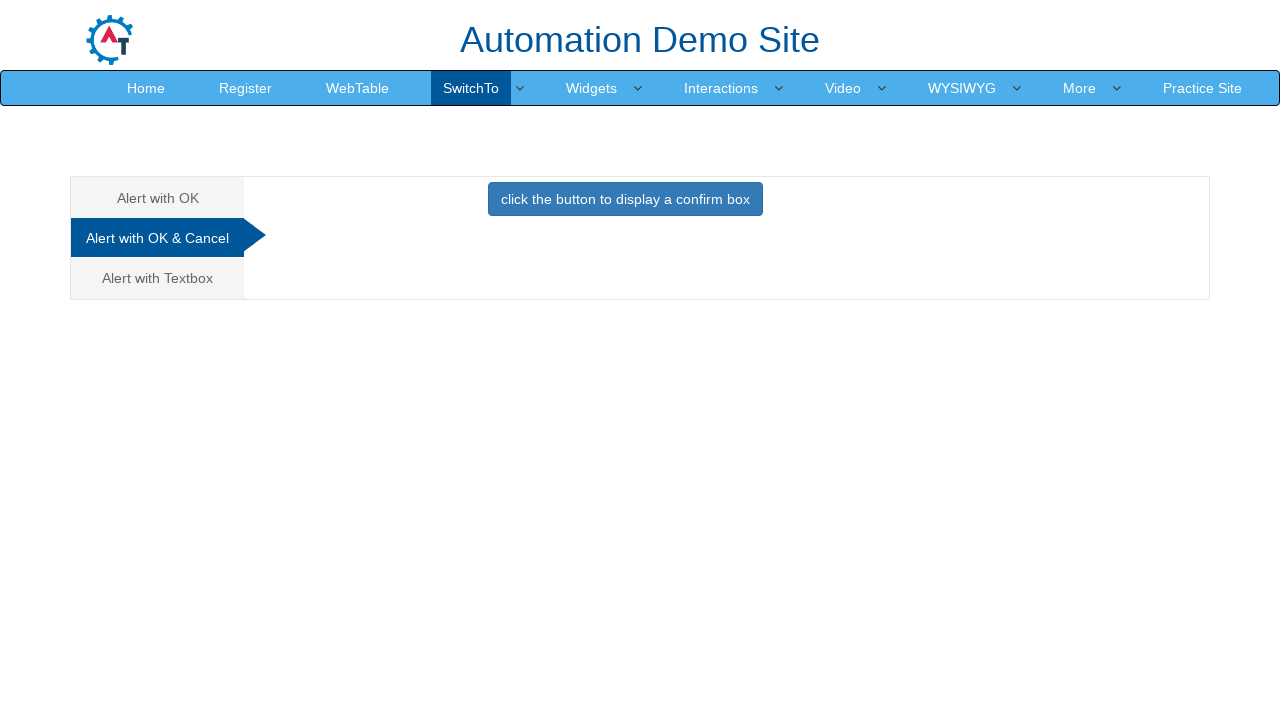

Clicked button to trigger confirm alert at (625, 199) on #CancelTab button
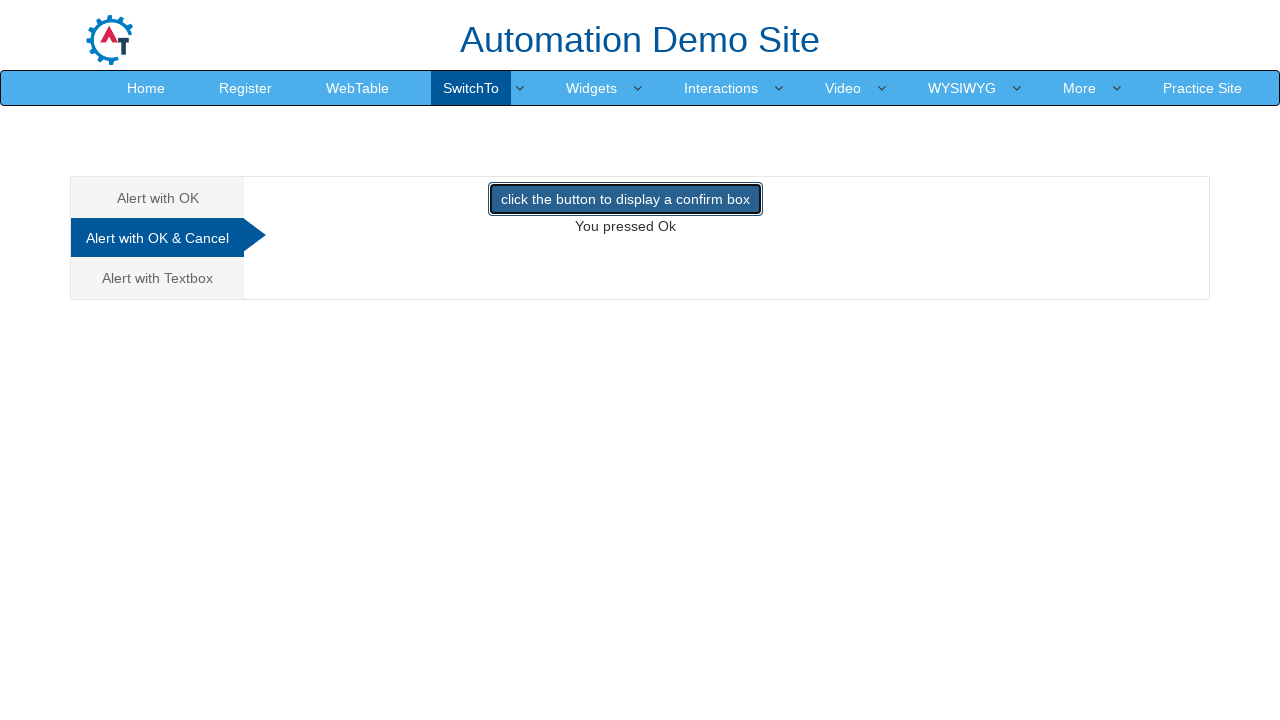

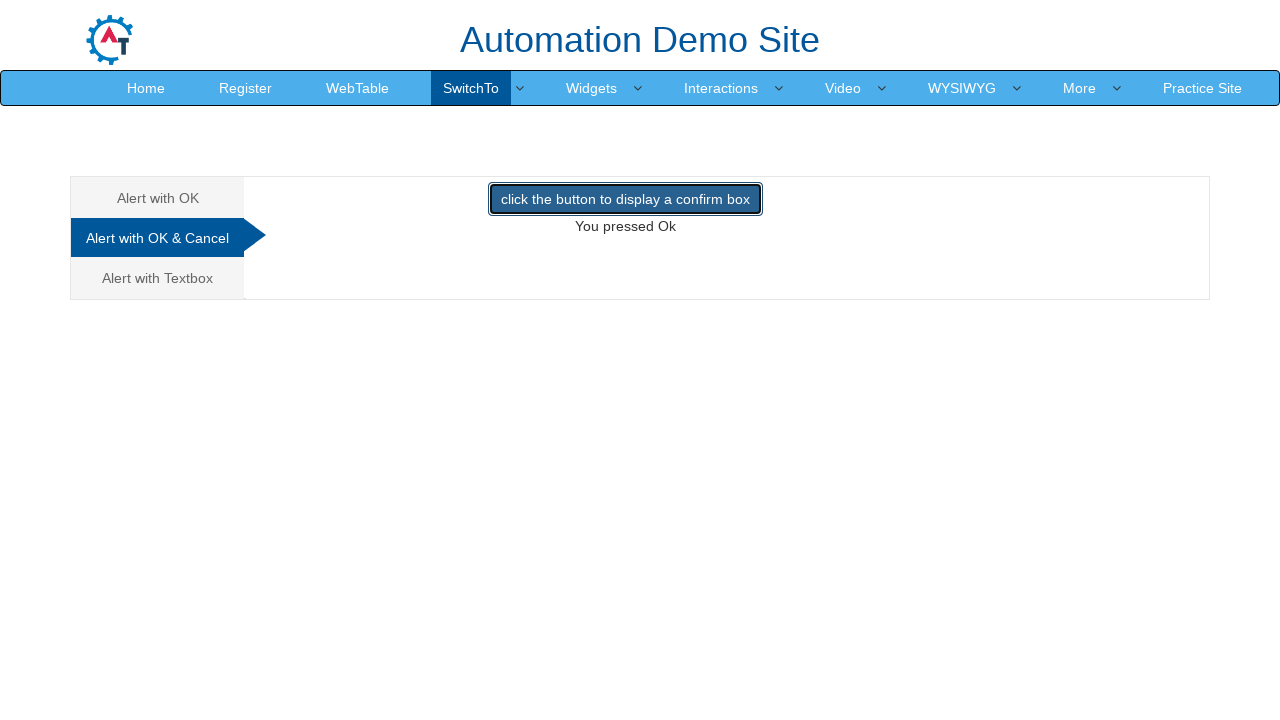